Tests the "load more" functionality on a real estate listing page by repeatedly clicking a button to load additional property listings, verifying that new content loads after each click.

Starting URL: https://www.quintoandar.com.br/alugar/imovel/sao-paulo-sp-brasil

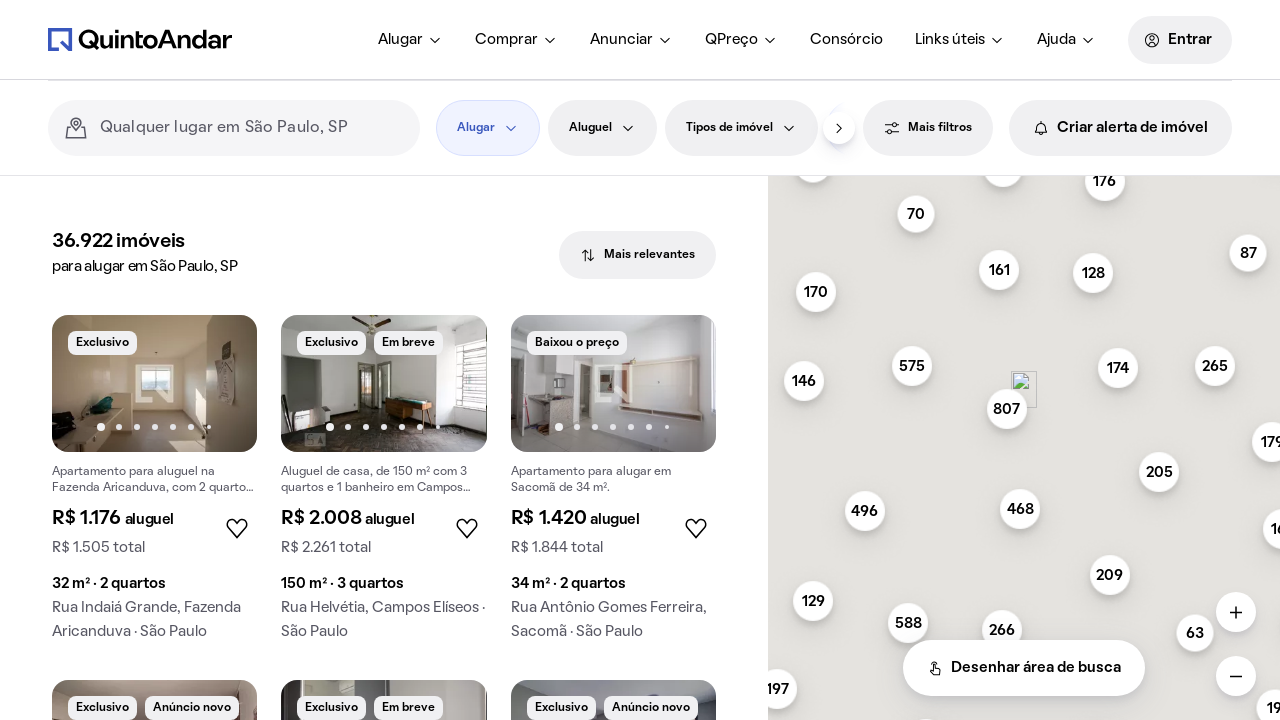

Waited for listings section to appear on the page
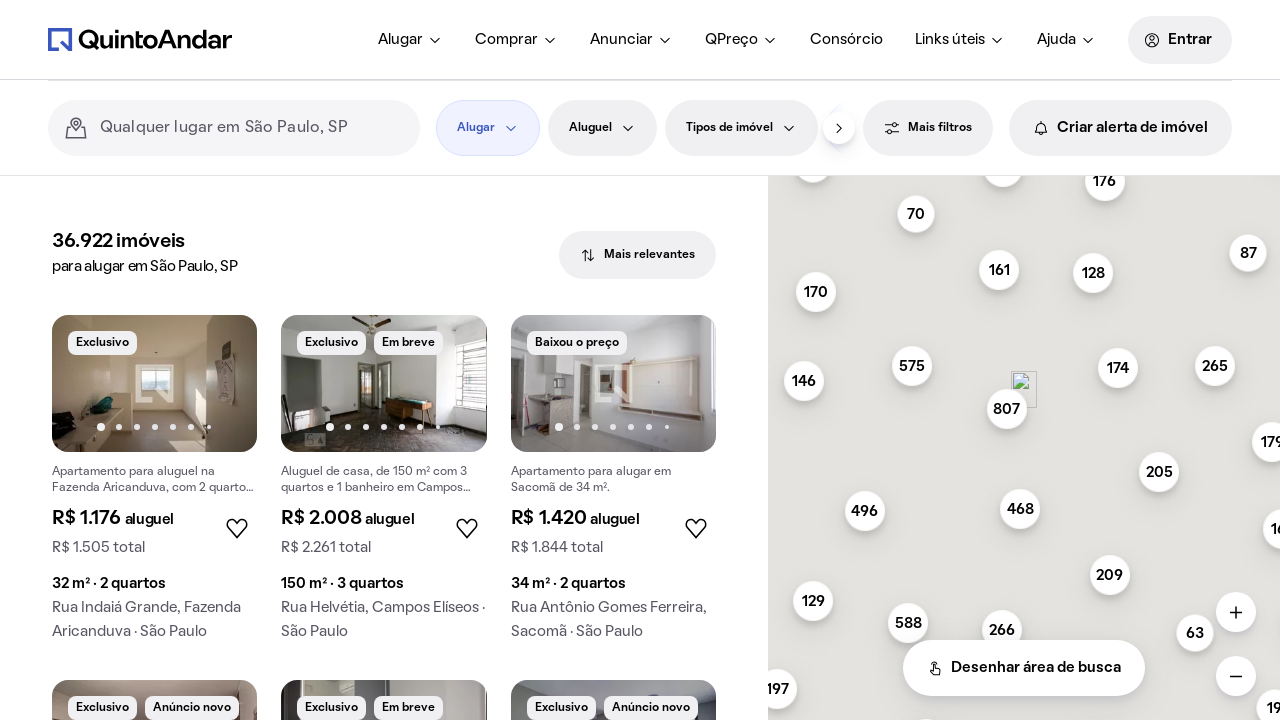

Load more button became visible (iteration 1)
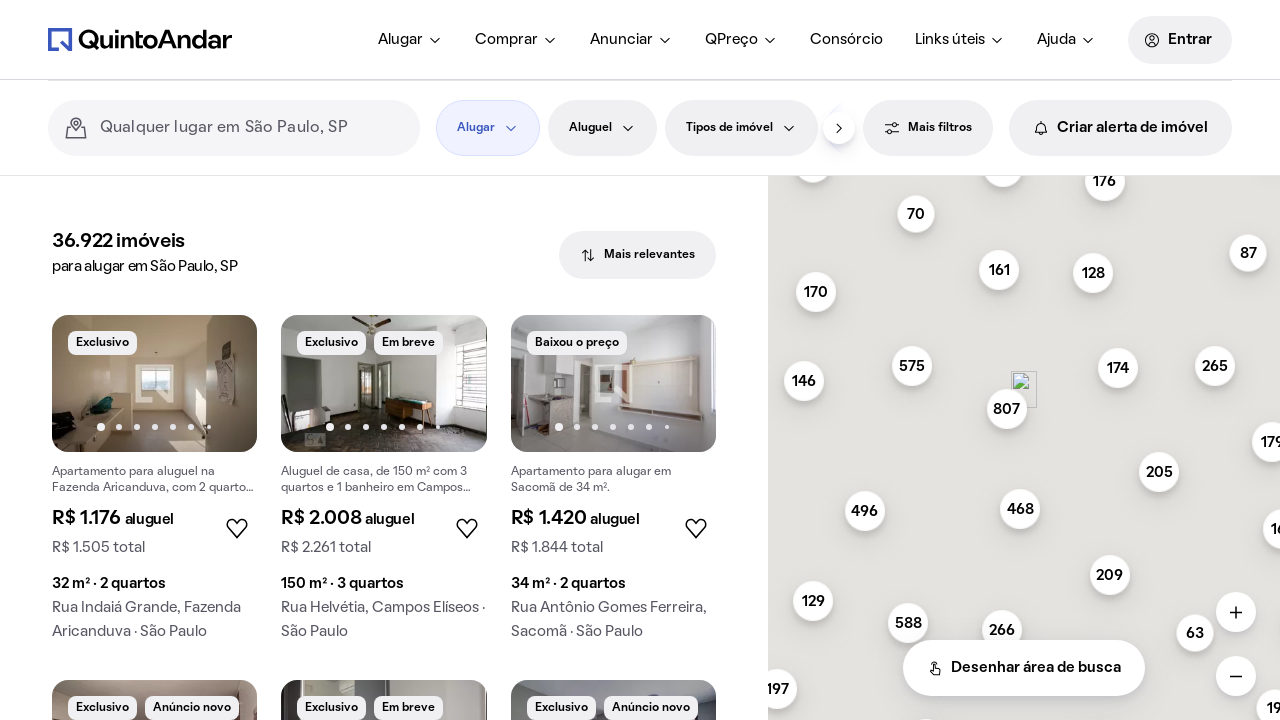

Clicked load more button (iteration 1) at (384, 408) on xpath=//main/section[2]/div/div[last()-2]/button
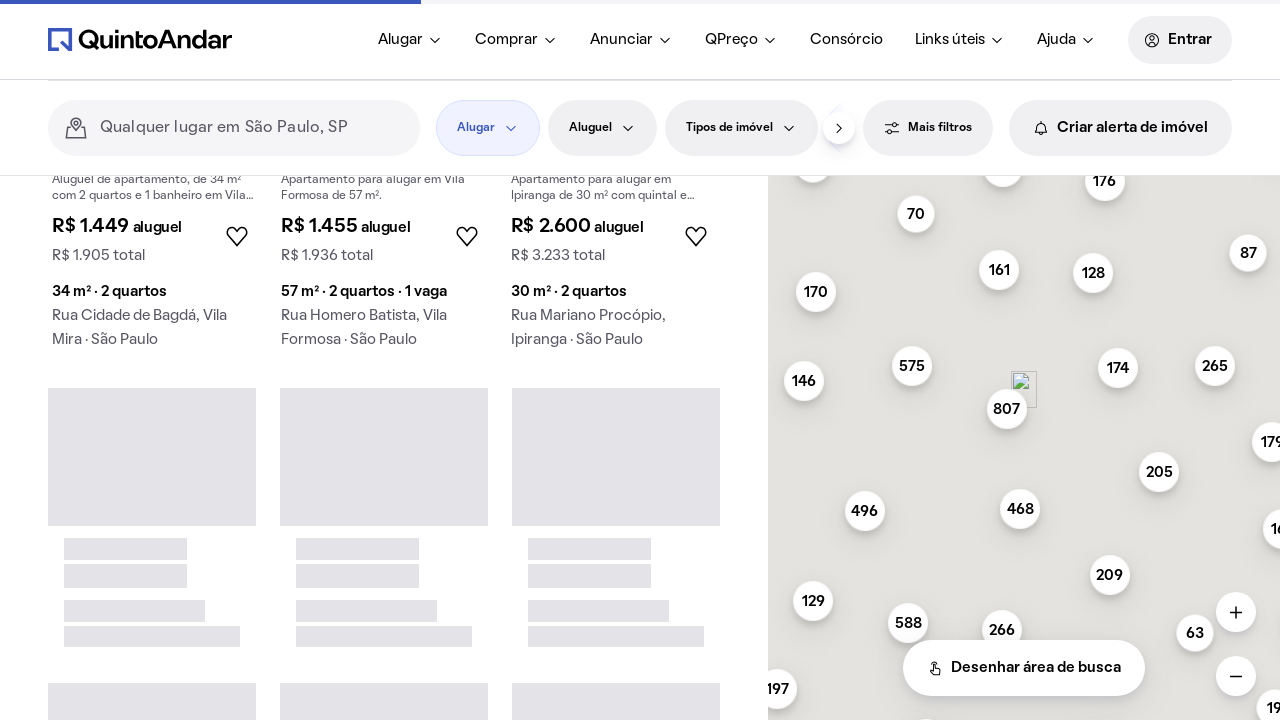

Waited for new listings to load (iteration 1)
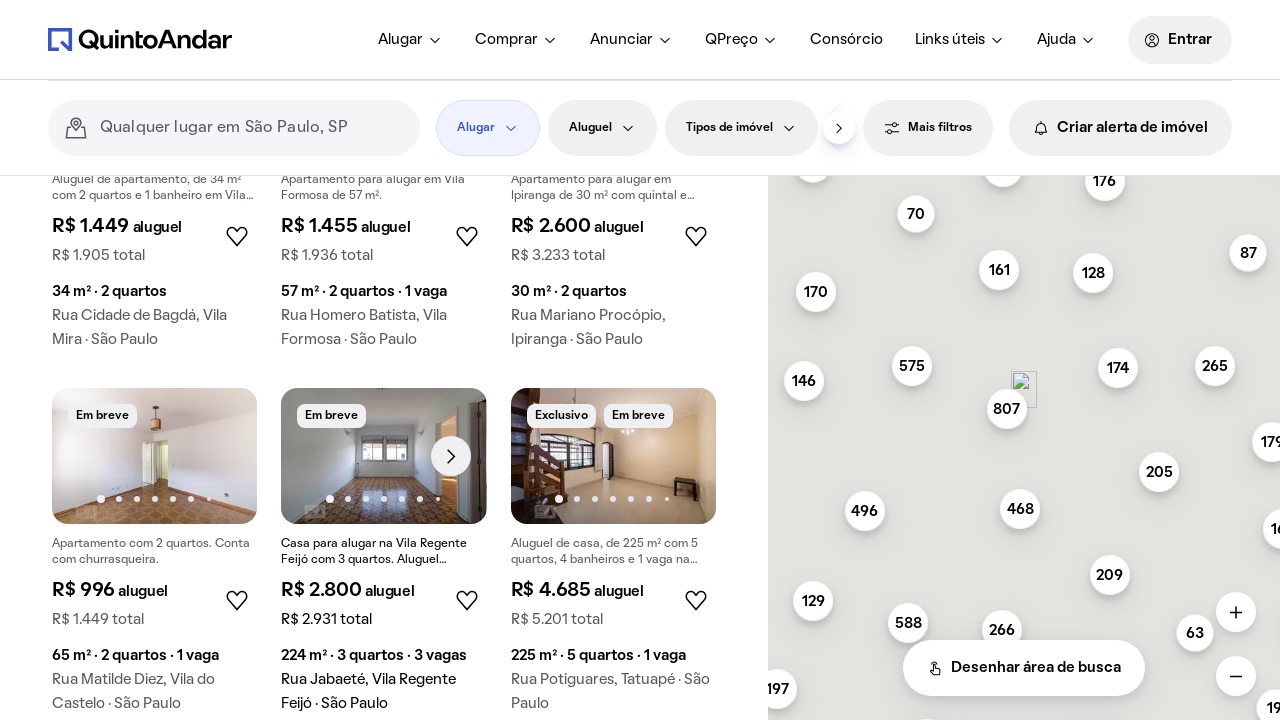

Load more button became visible (iteration 2)
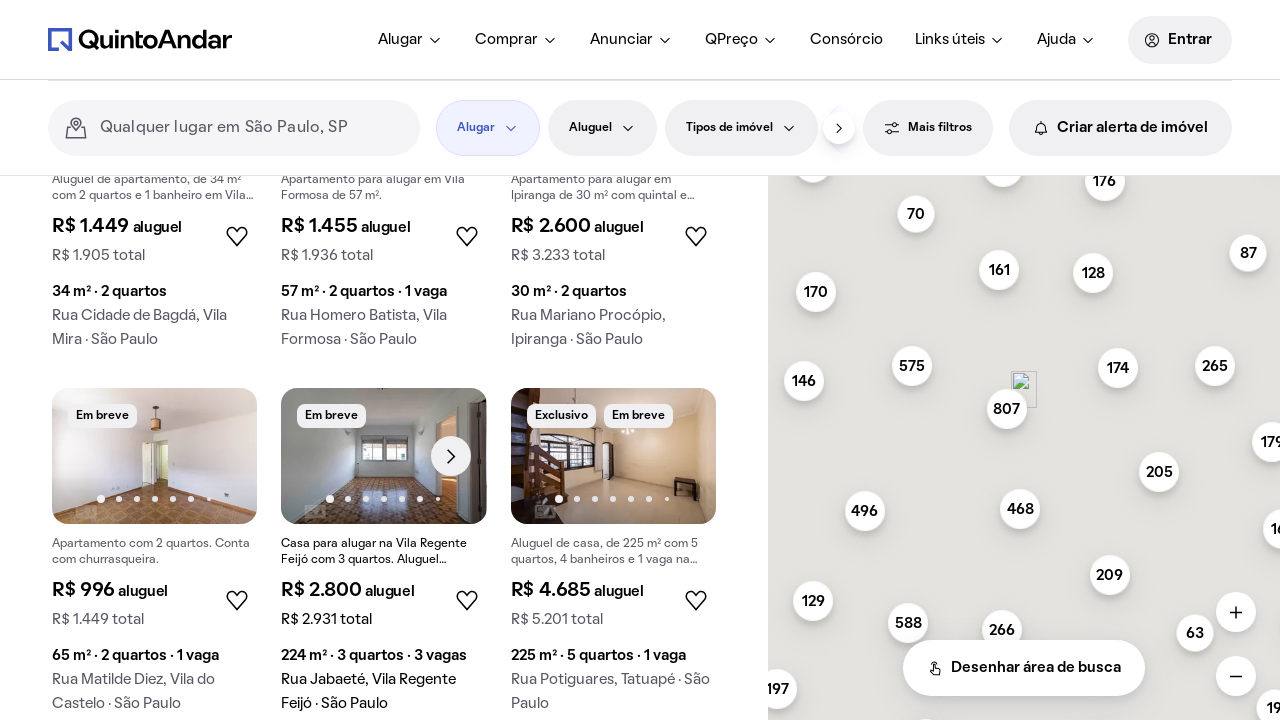

Clicked load more button (iteration 2) at (384, 408) on xpath=//main/section[2]/div/div[last()-2]/button
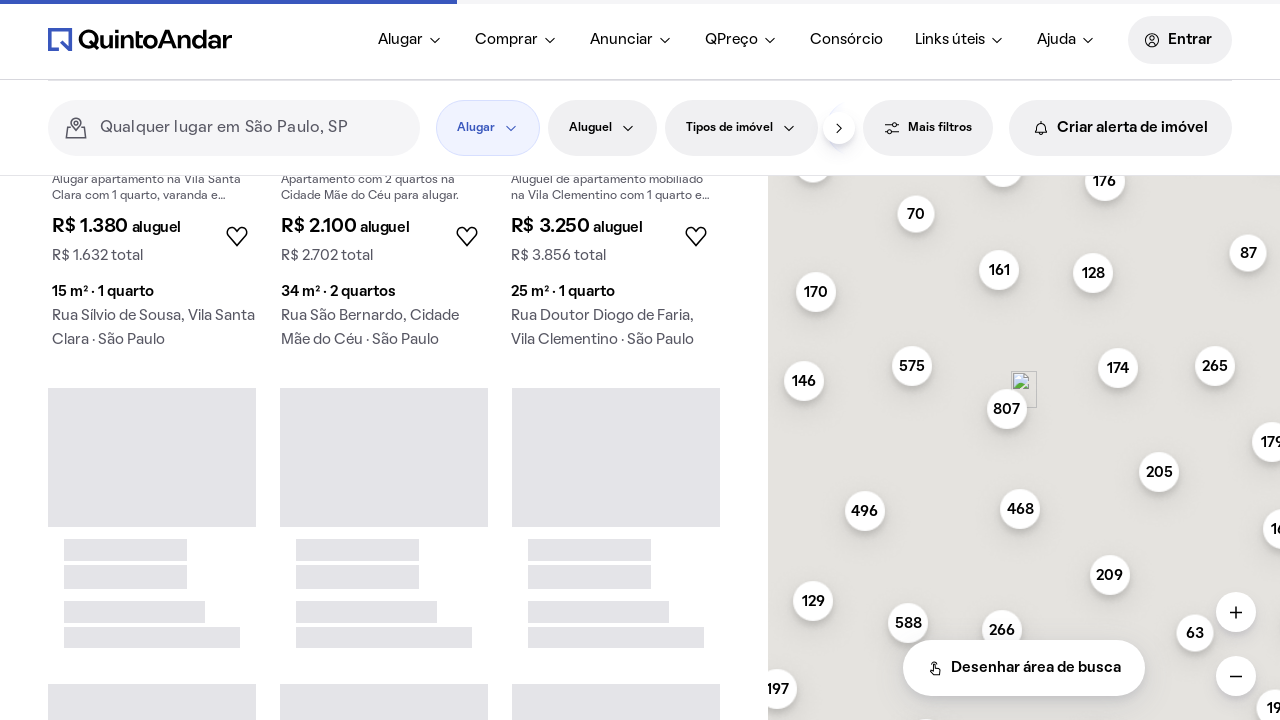

Waited for new listings to load (iteration 2)
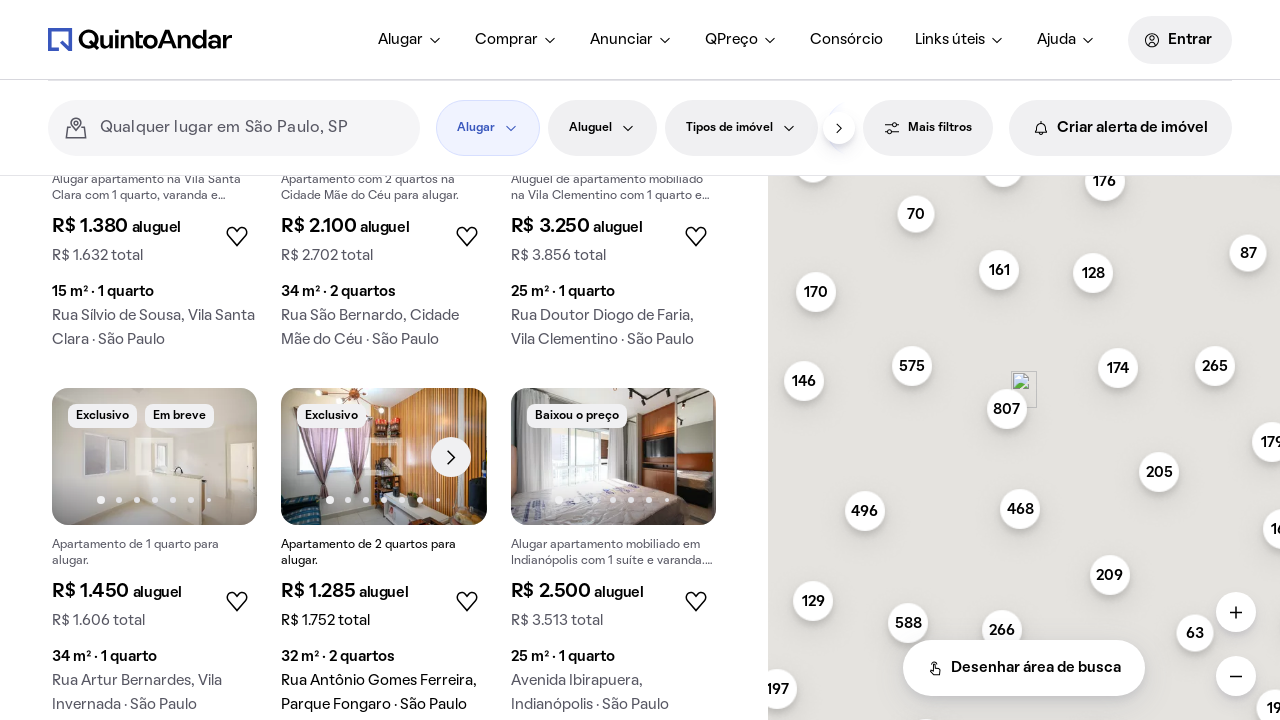

Load more button became visible (iteration 3)
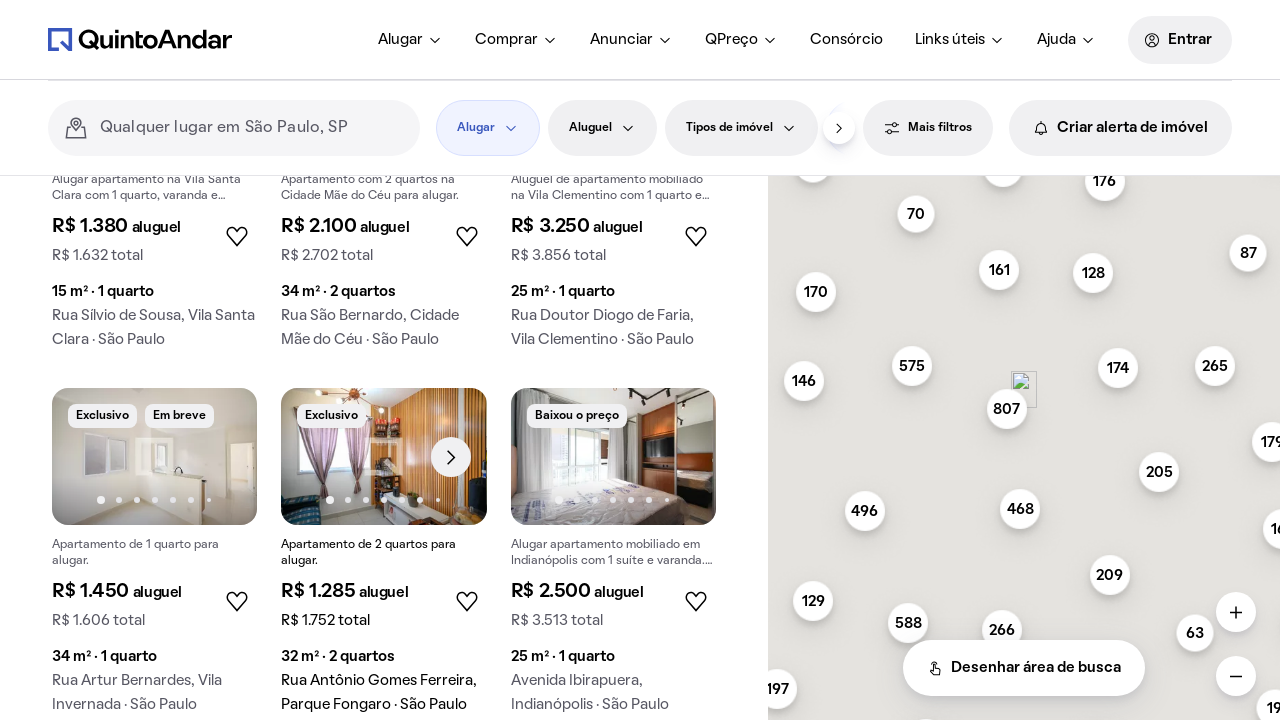

Clicked load more button (iteration 3) at (384, 408) on xpath=//main/section[2]/div/div[last()-2]/button
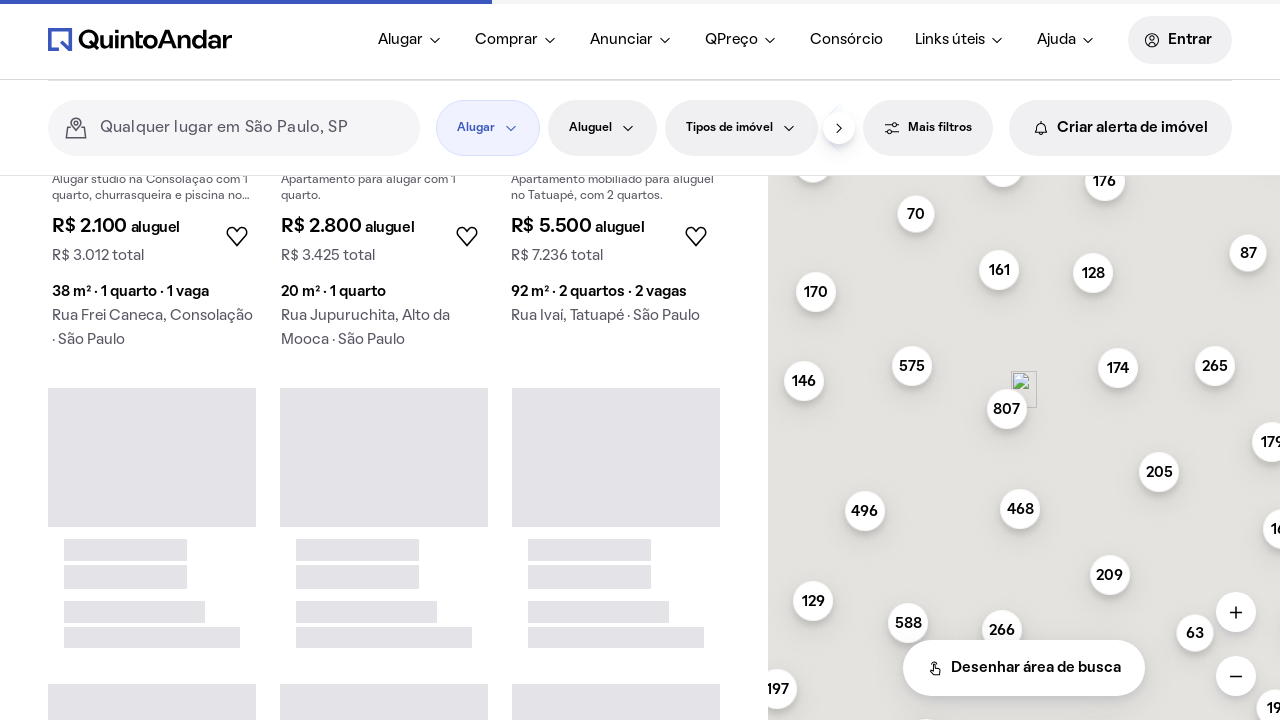

Waited for new listings to load (iteration 3)
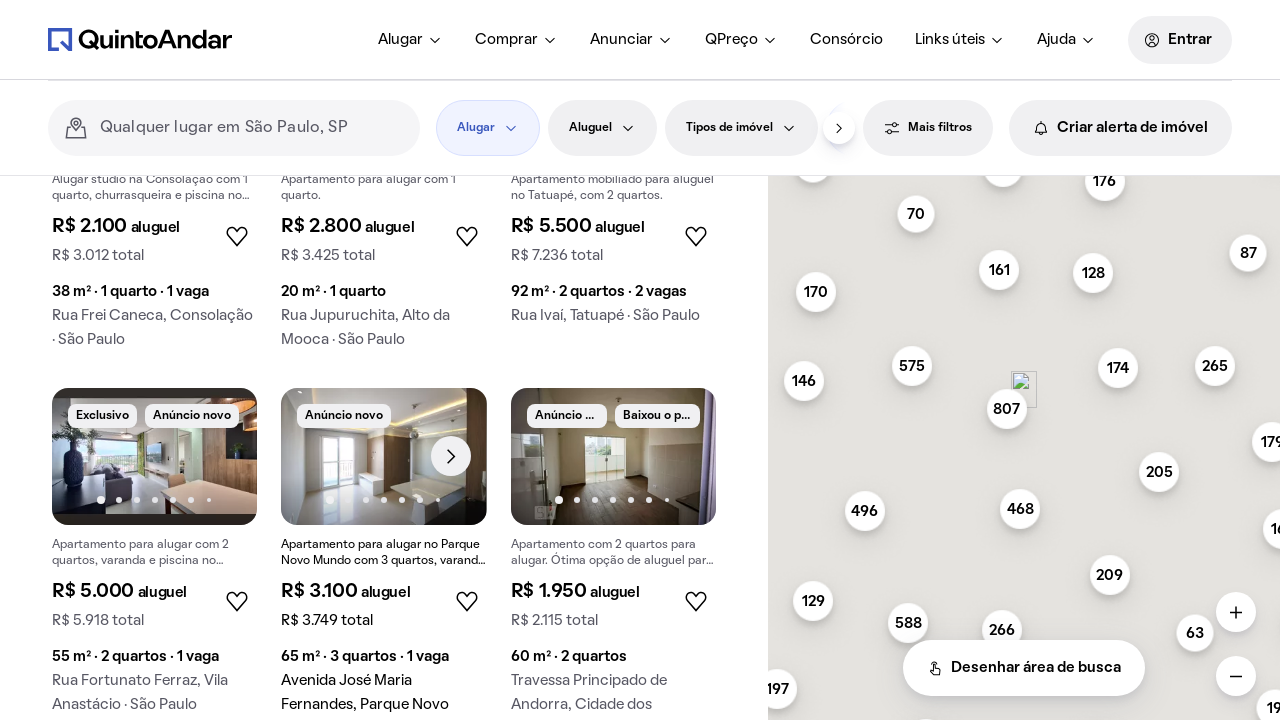

Load more button became visible (iteration 4)
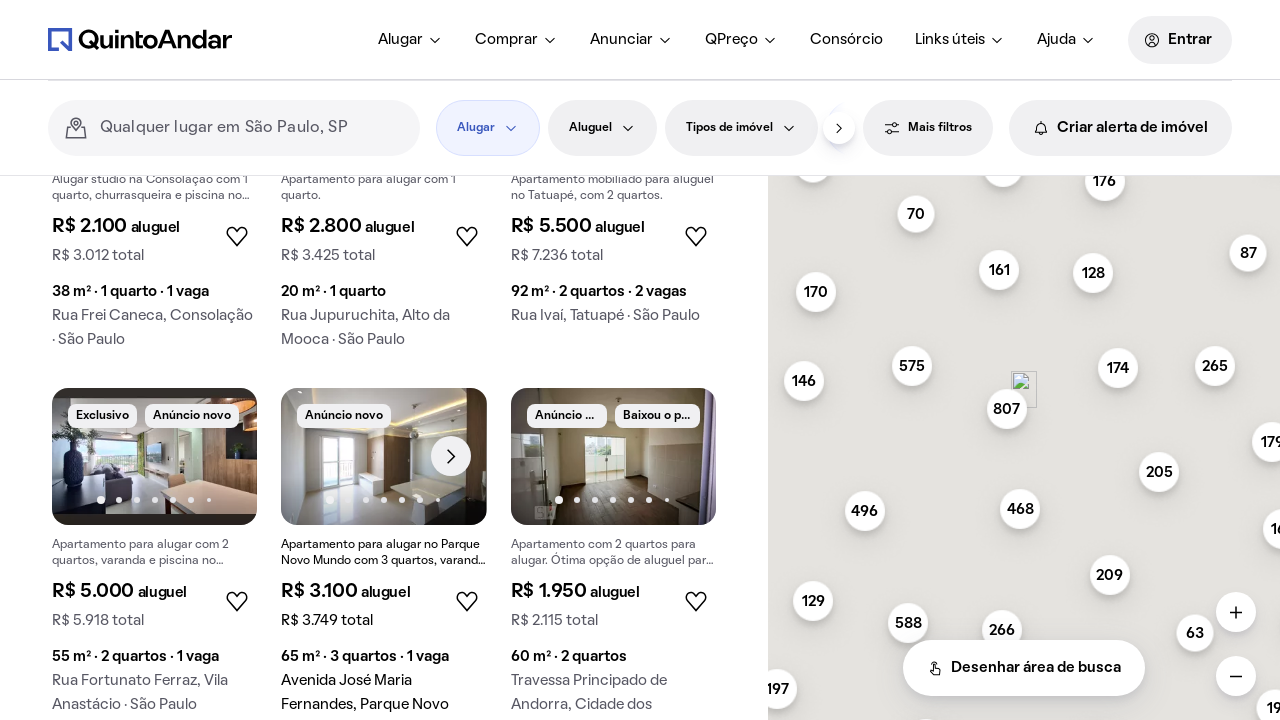

Clicked load more button (iteration 4) at (384, 408) on xpath=//main/section[2]/div/div[last()-2]/button
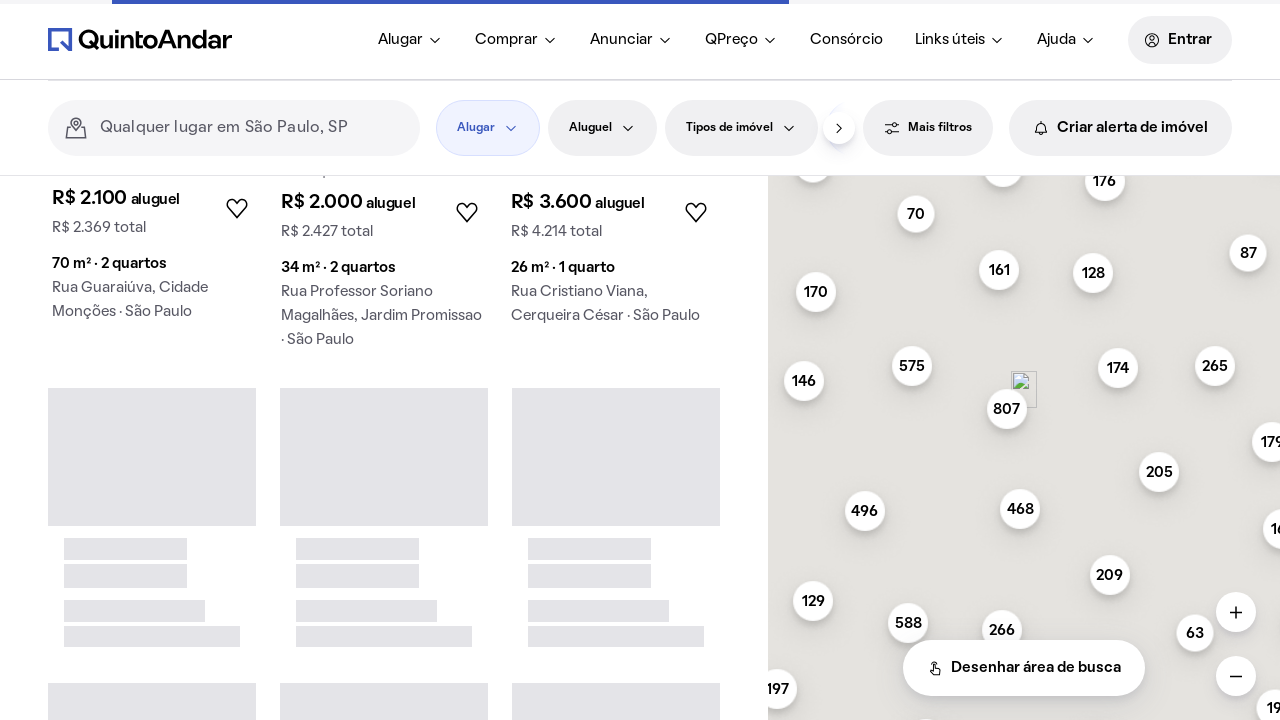

Waited for new listings to load (iteration 4)
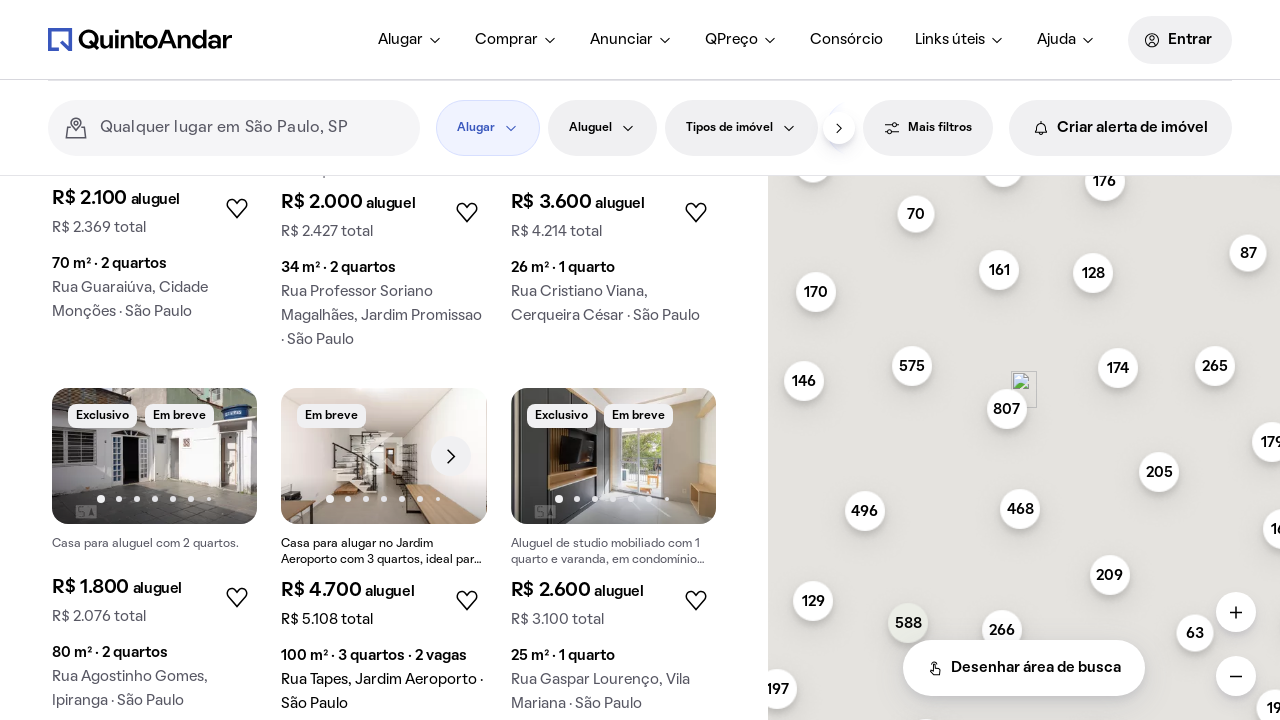

Load more button became visible (iteration 5)
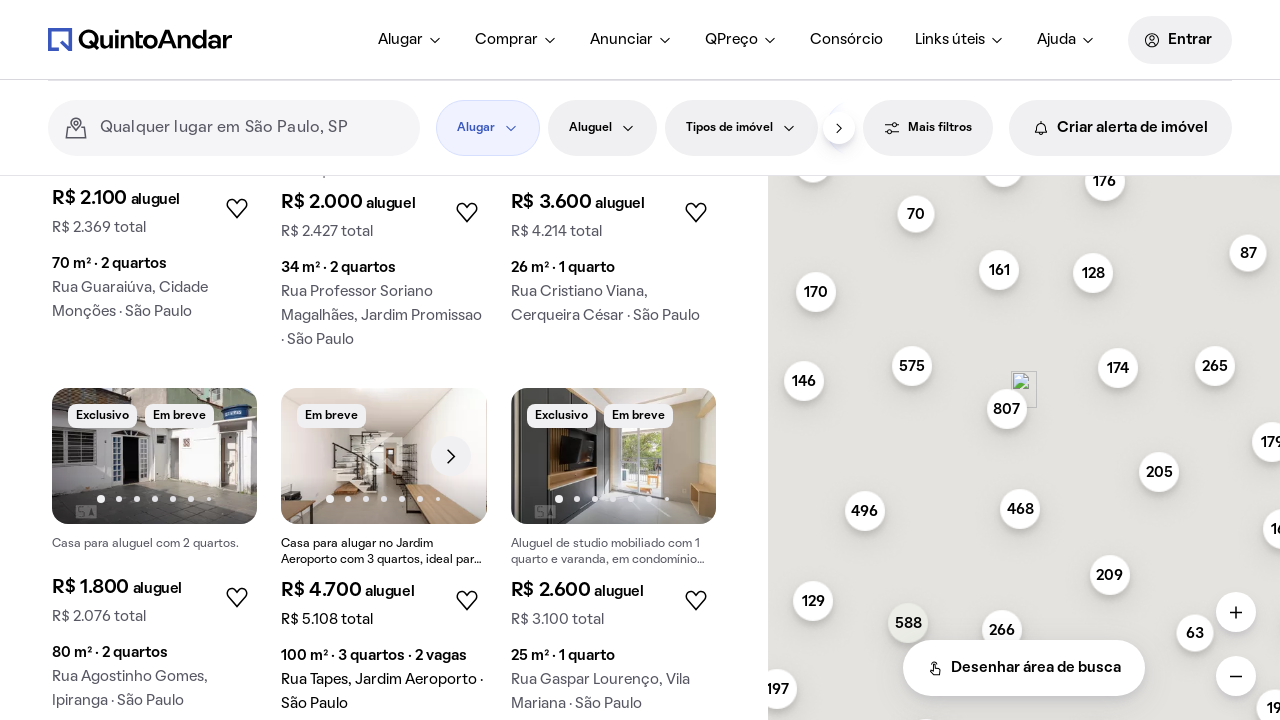

Clicked load more button (iteration 5) at (384, 408) on xpath=//main/section[2]/div/div[last()-2]/button
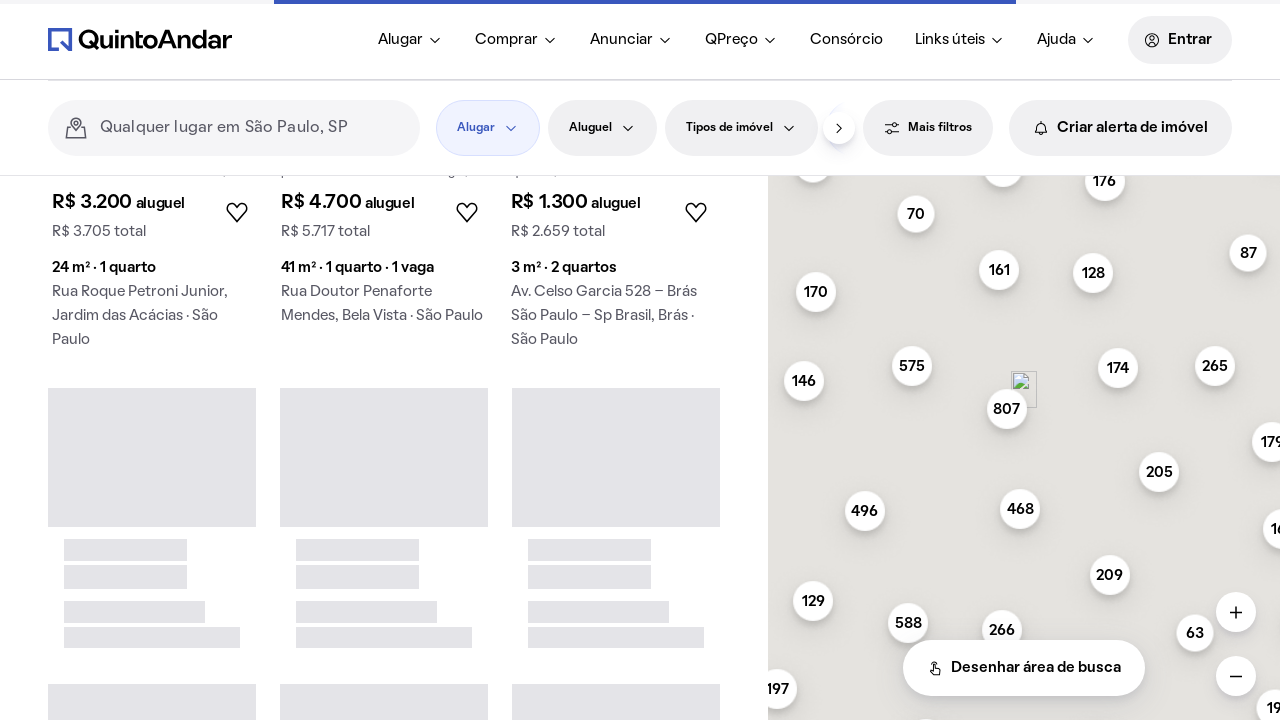

Waited for new listings to load (iteration 5)
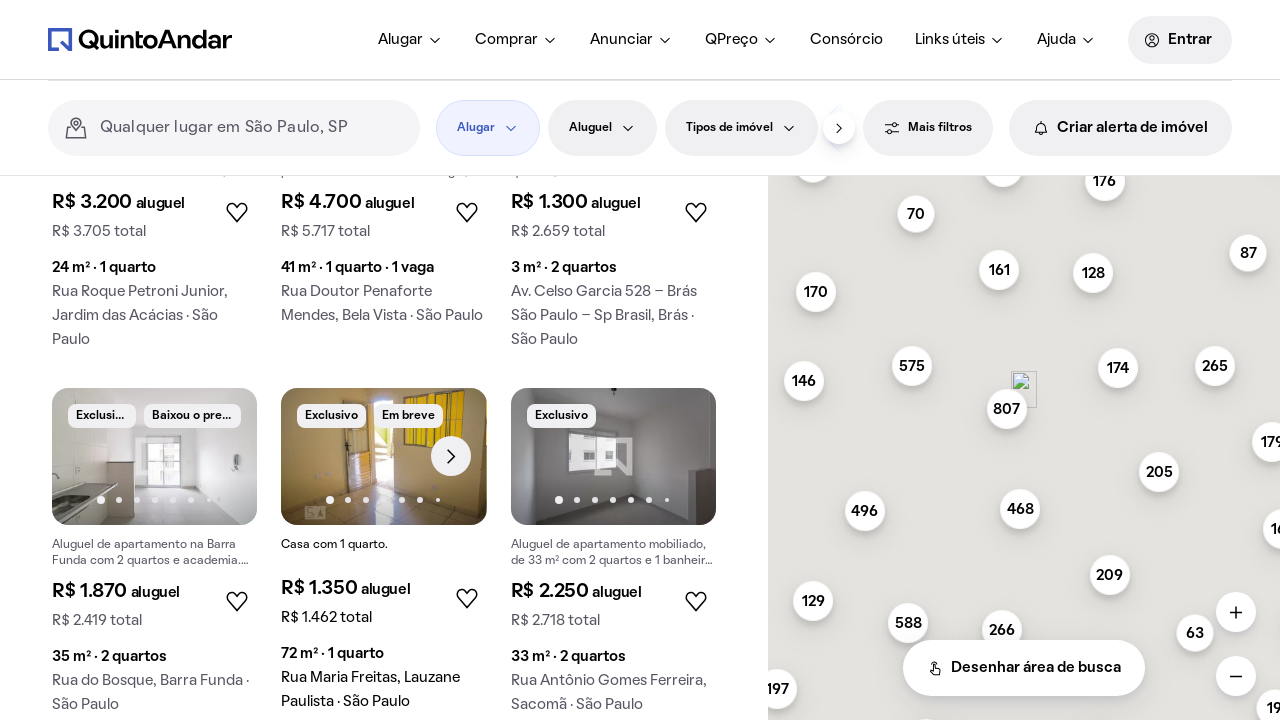

Load more button became visible (iteration 6)
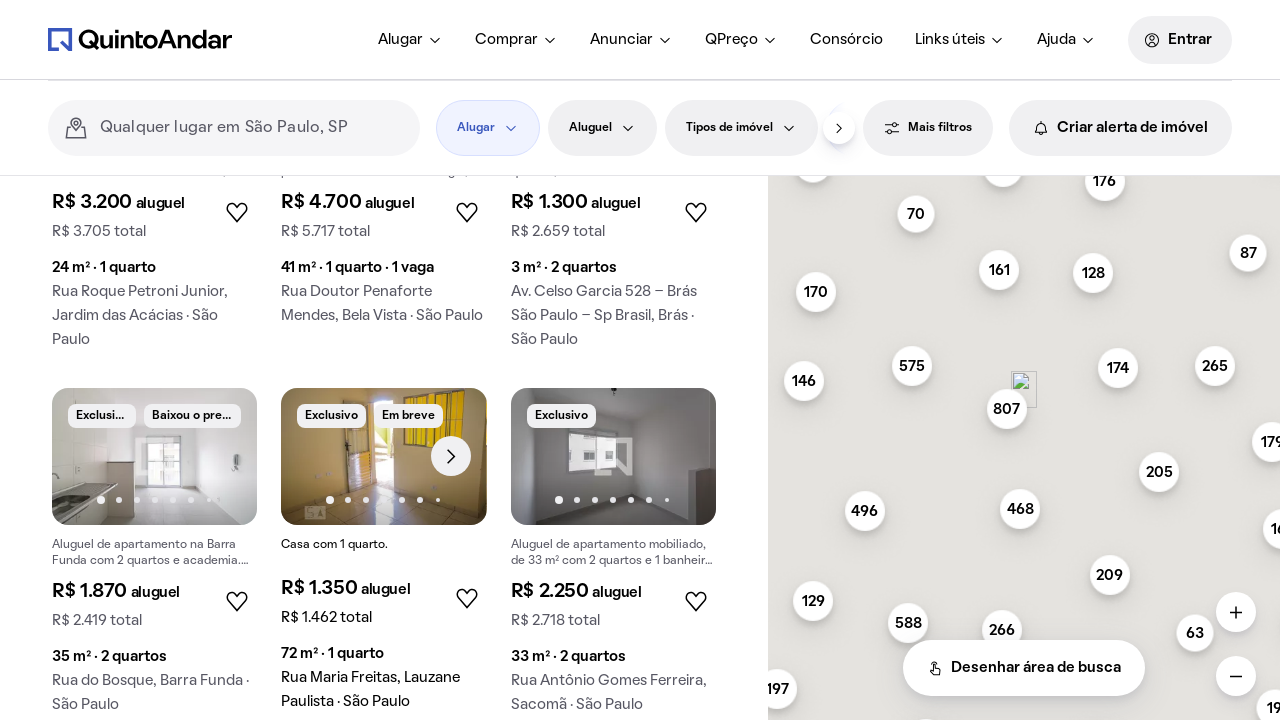

Clicked load more button (iteration 6) at (384, 408) on xpath=//main/section[2]/div/div[last()-2]/button
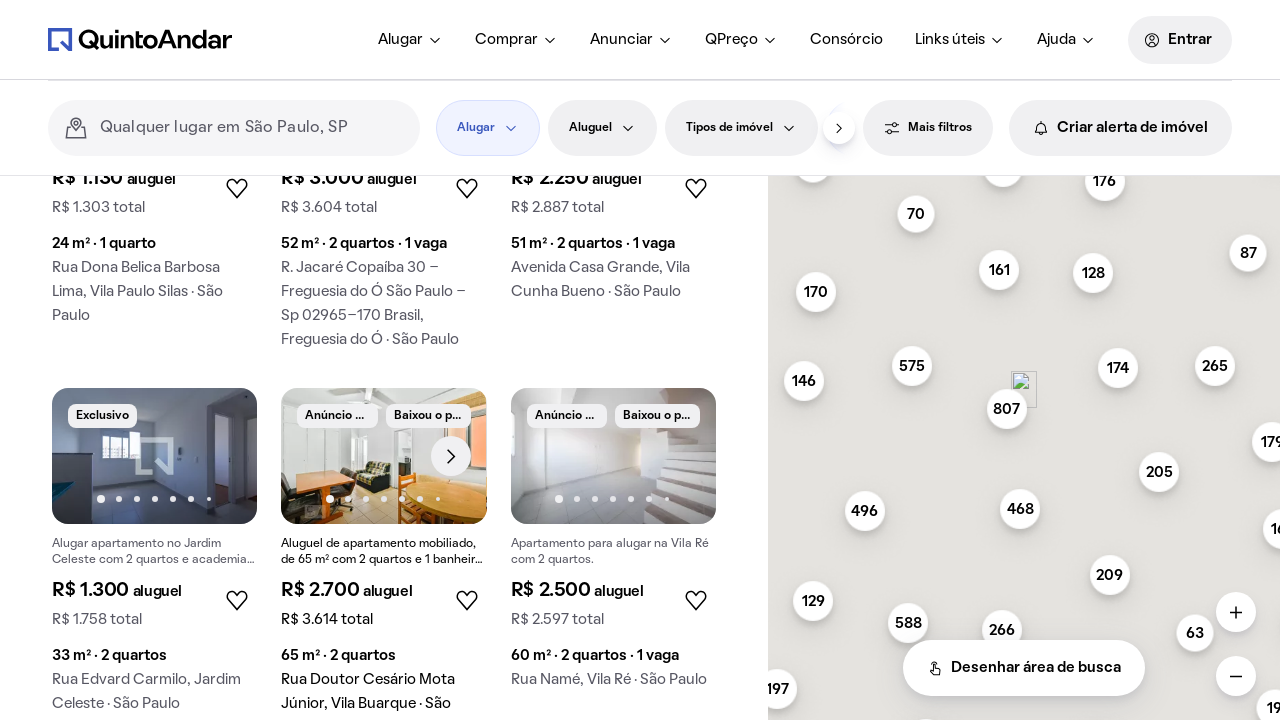

Waited for new listings to load (iteration 6)
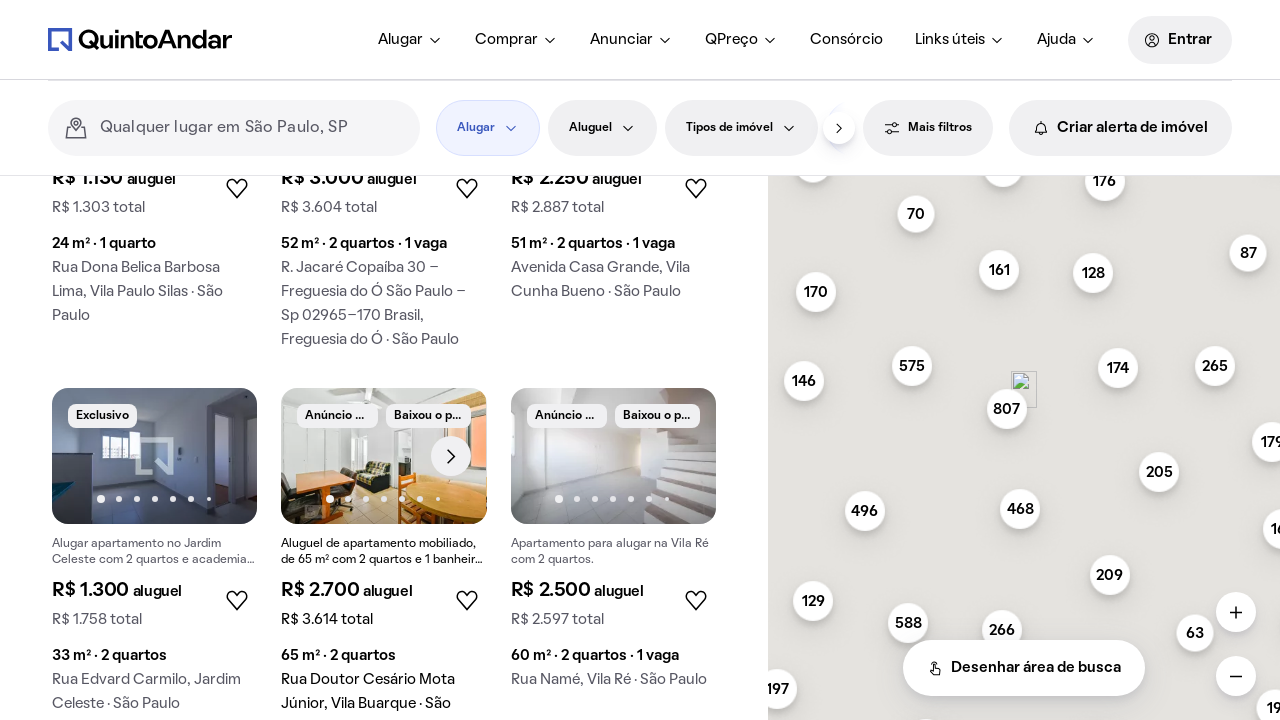

Load more button became visible (iteration 7)
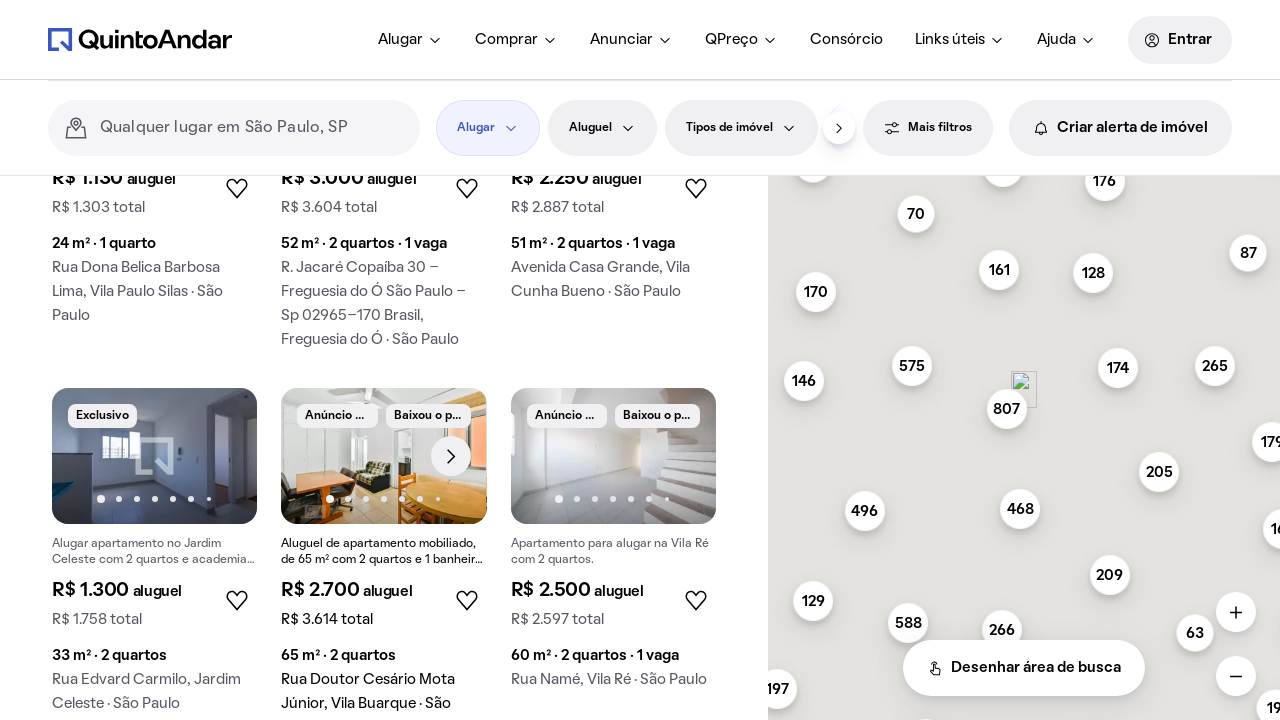

Clicked load more button (iteration 7) at (384, 408) on xpath=//main/section[2]/div/div[last()-2]/button
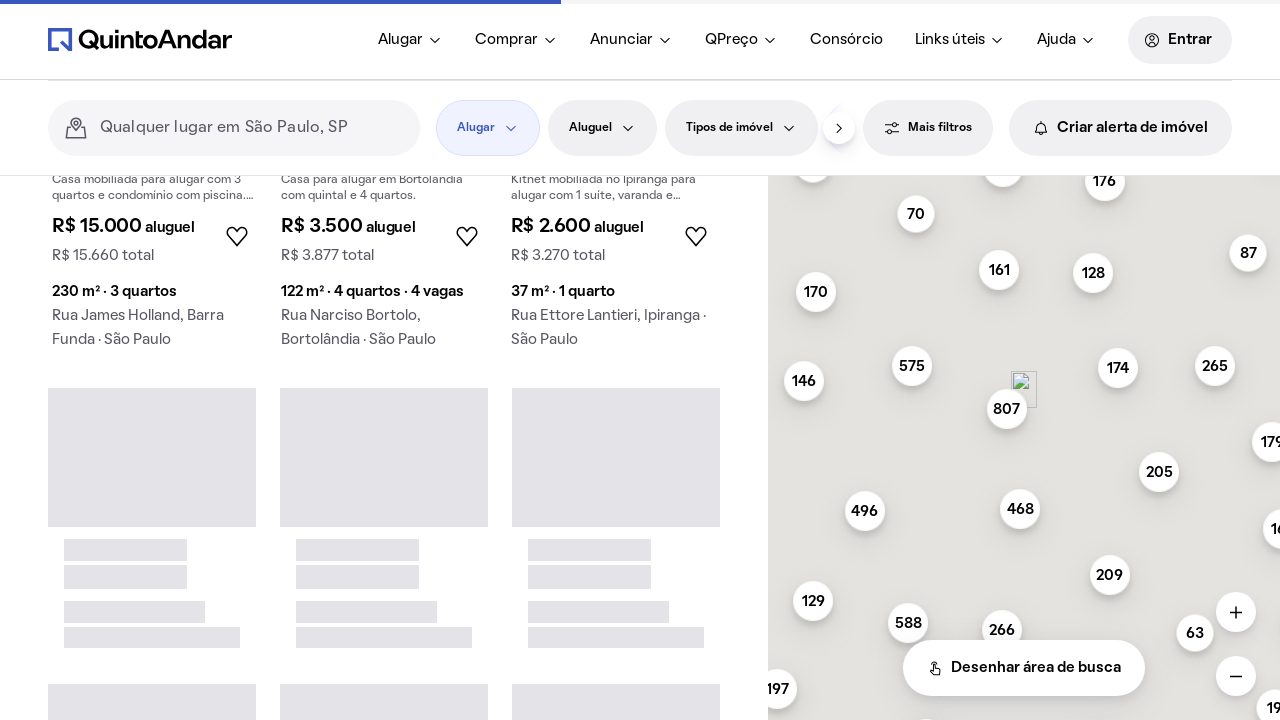

Waited for new listings to load (iteration 7)
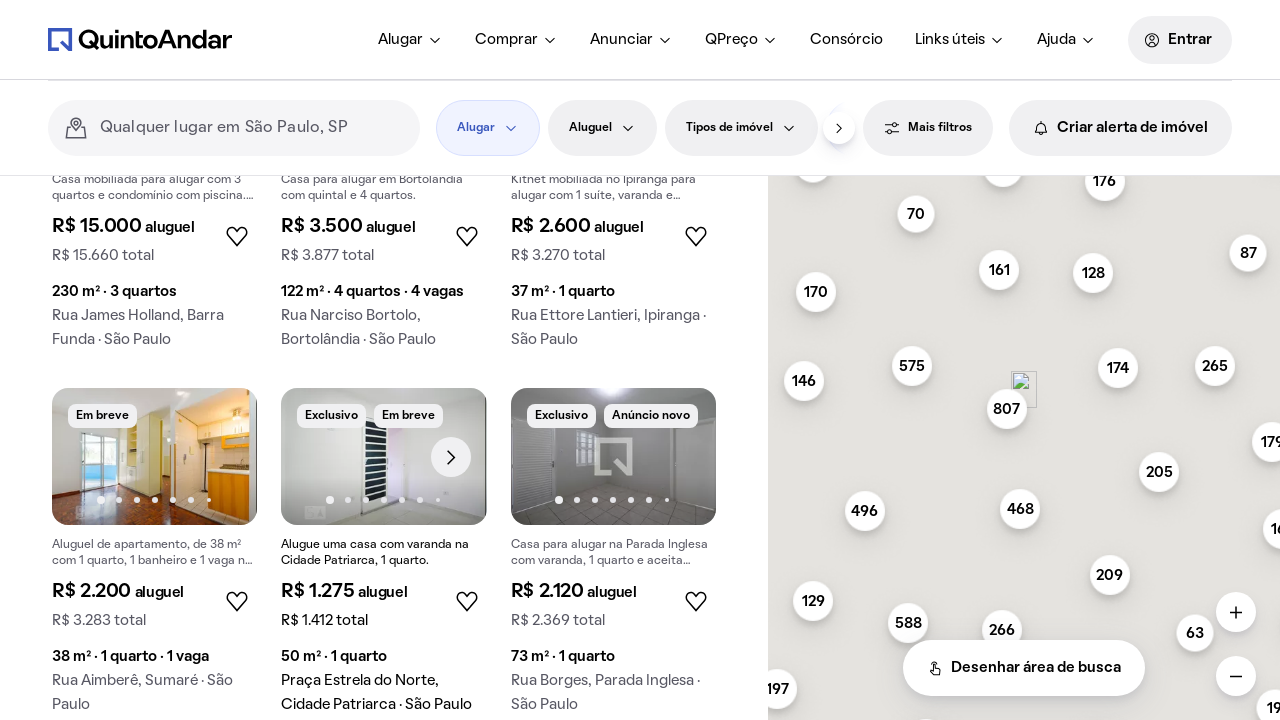

Load more button became visible (iteration 8)
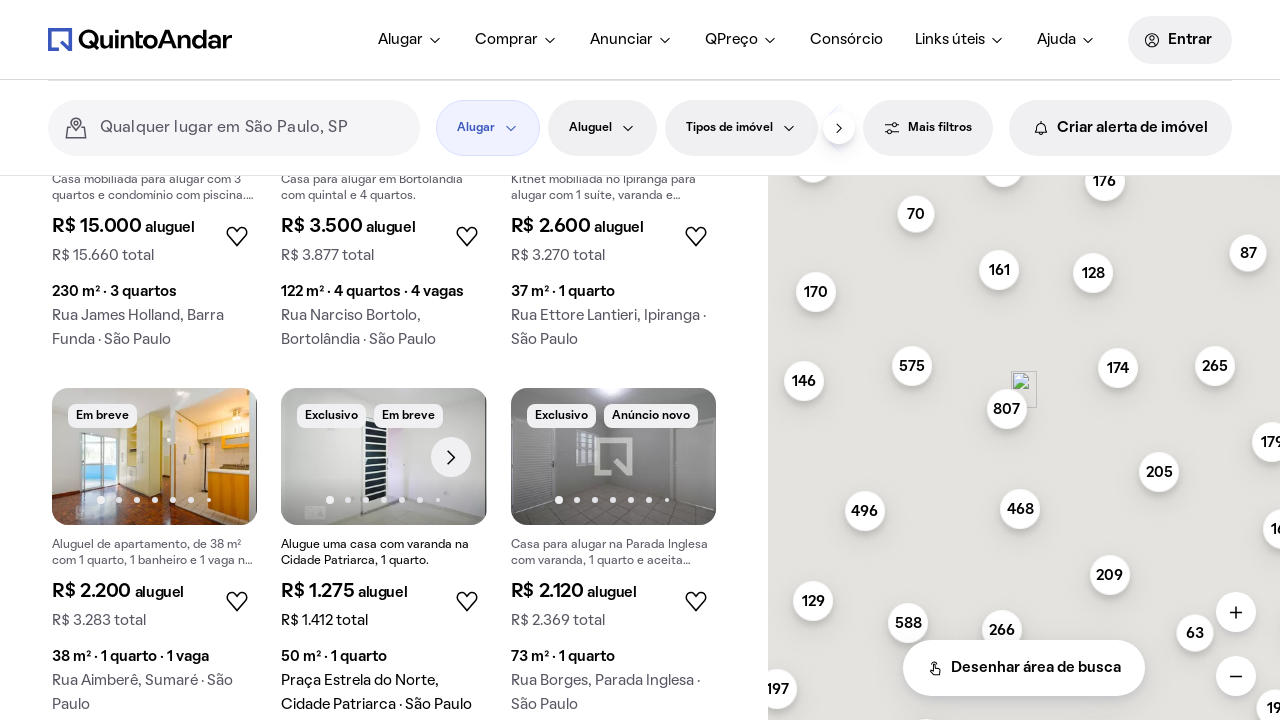

Clicked load more button (iteration 8) at (384, 408) on xpath=//main/section[2]/div/div[last()-2]/button
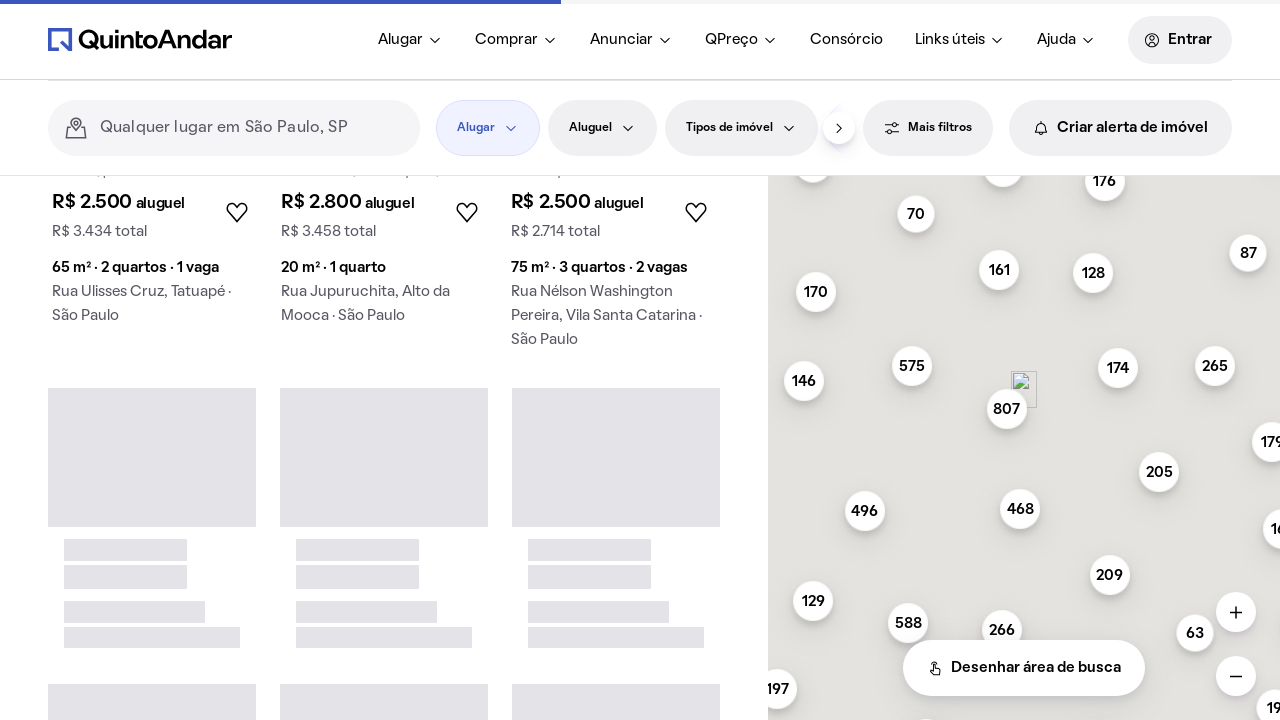

Waited for new listings to load (iteration 8)
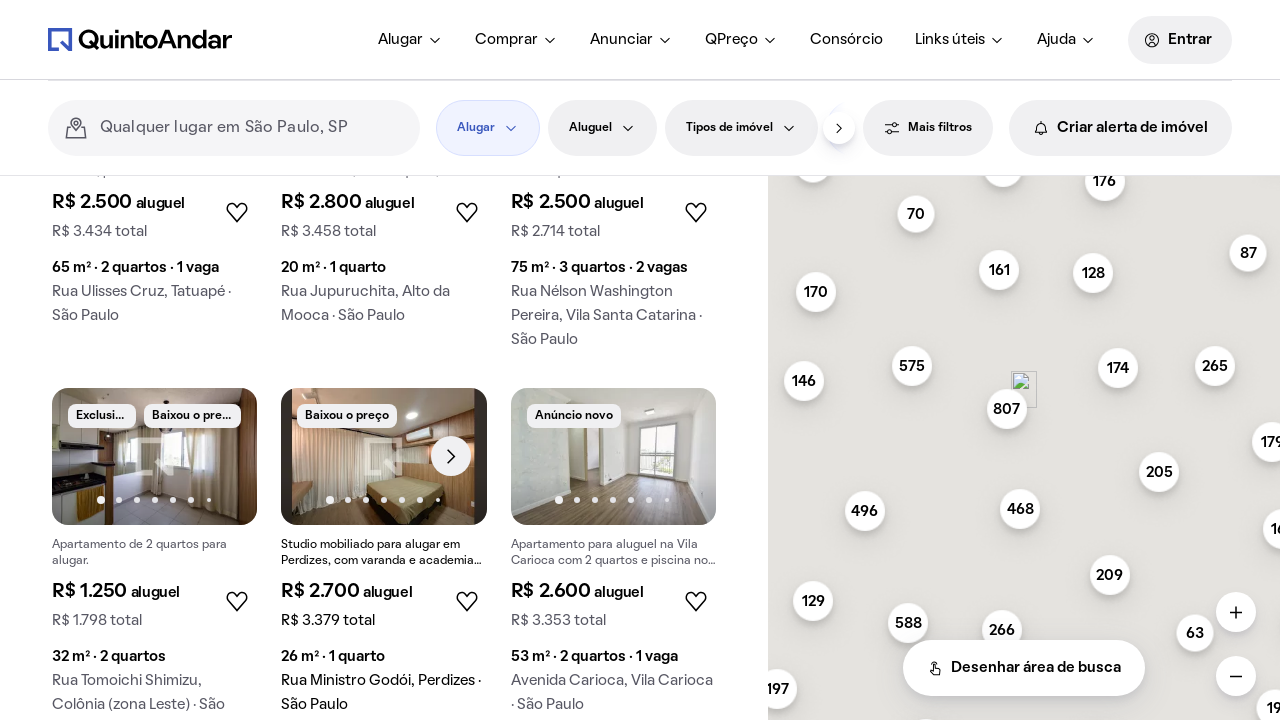

Load more button became visible (iteration 9)
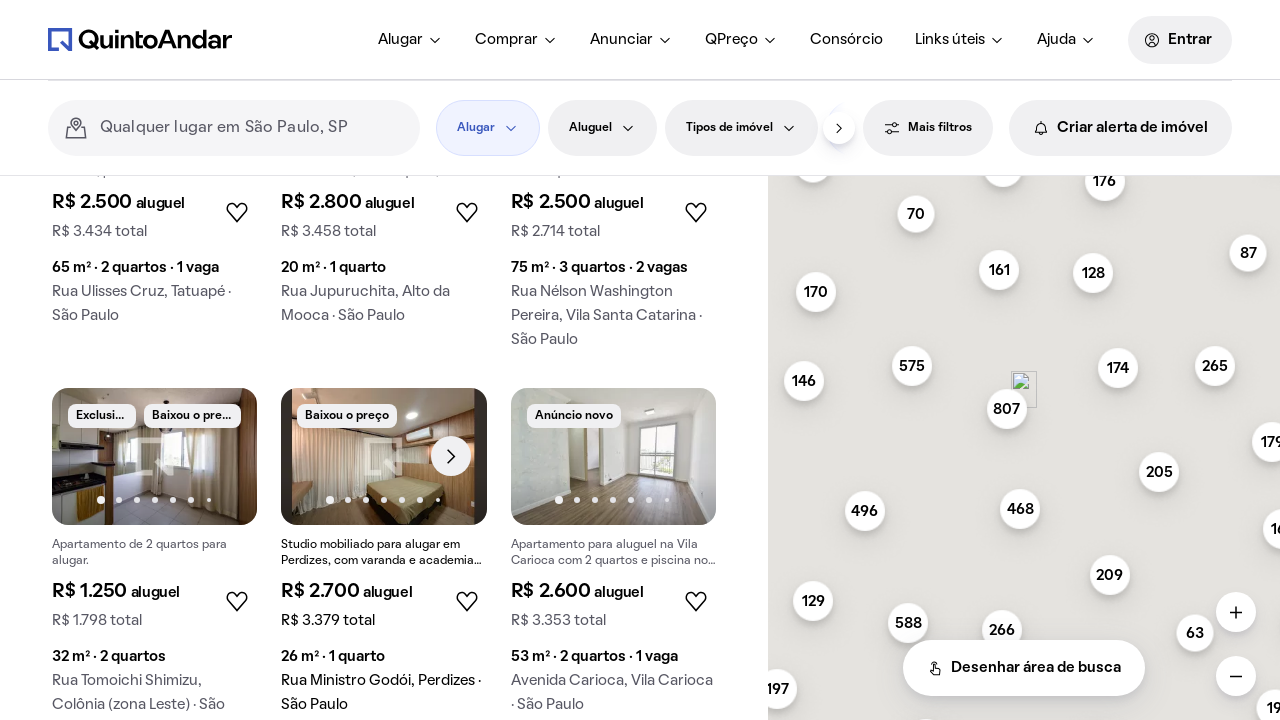

Clicked load more button (iteration 9) at (384, 408) on xpath=//main/section[2]/div/div[last()-2]/button
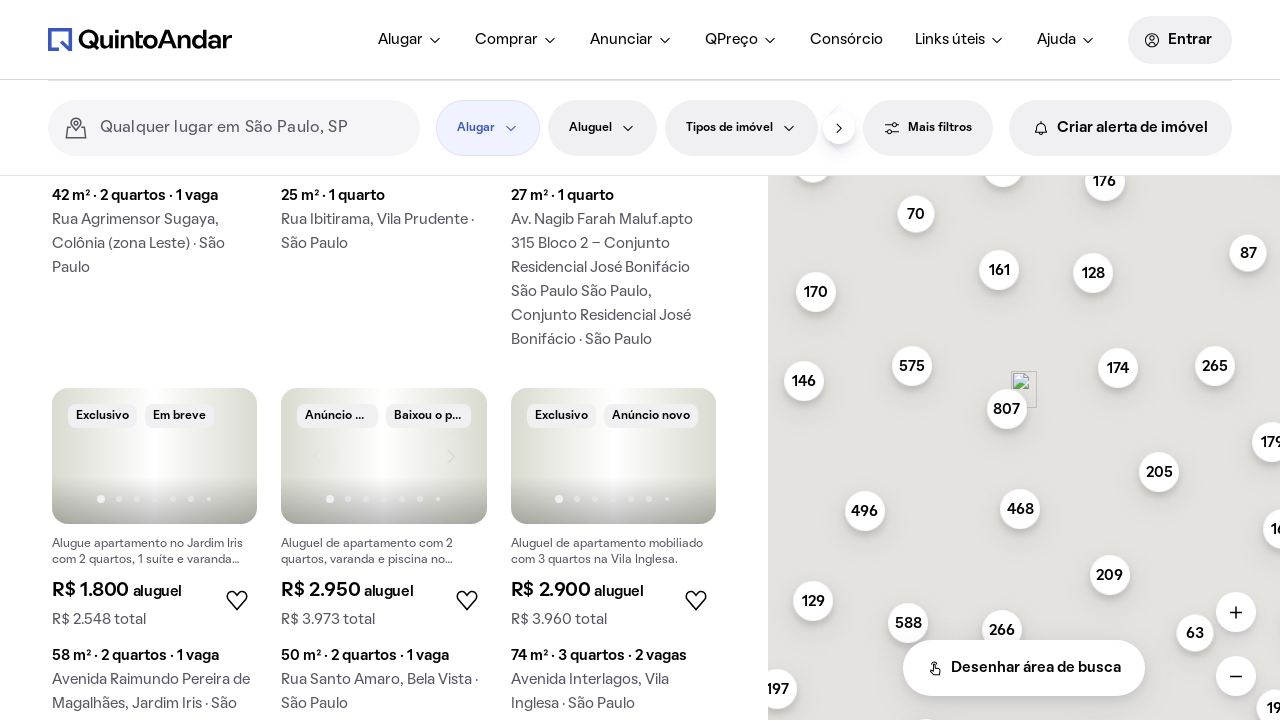

Waited for new listings to load (iteration 9)
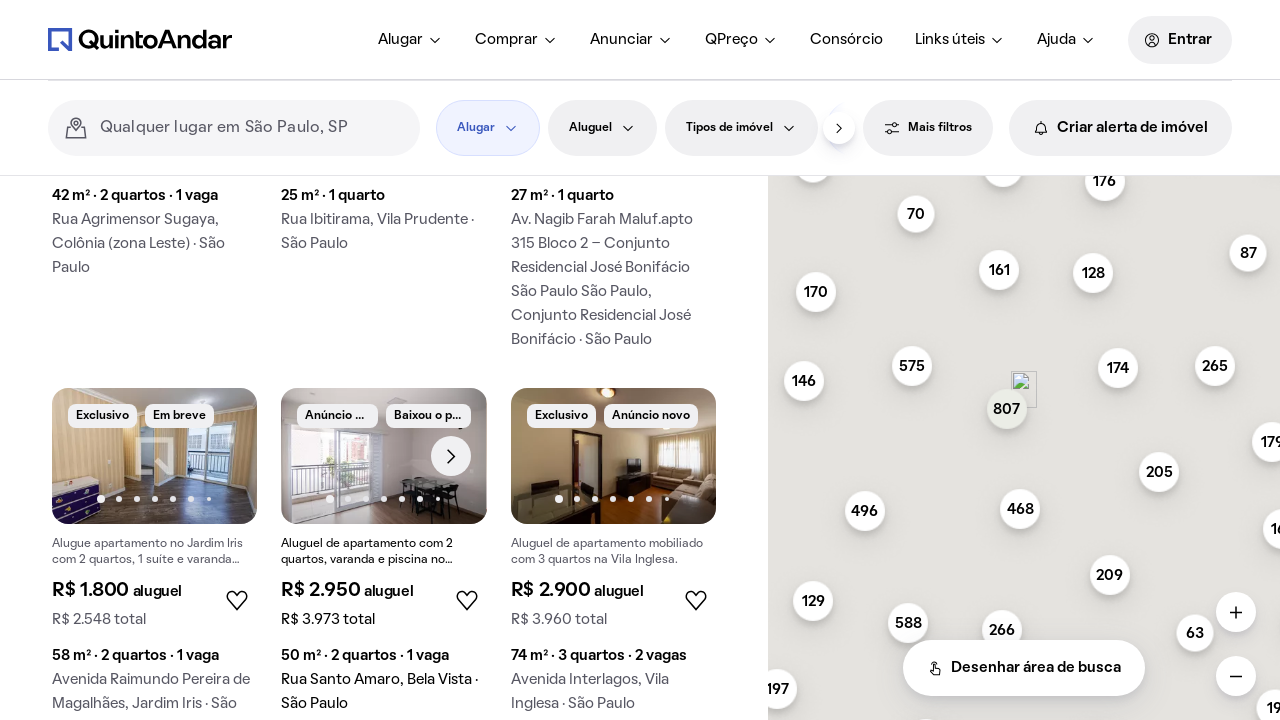

Load more button became visible (iteration 10)
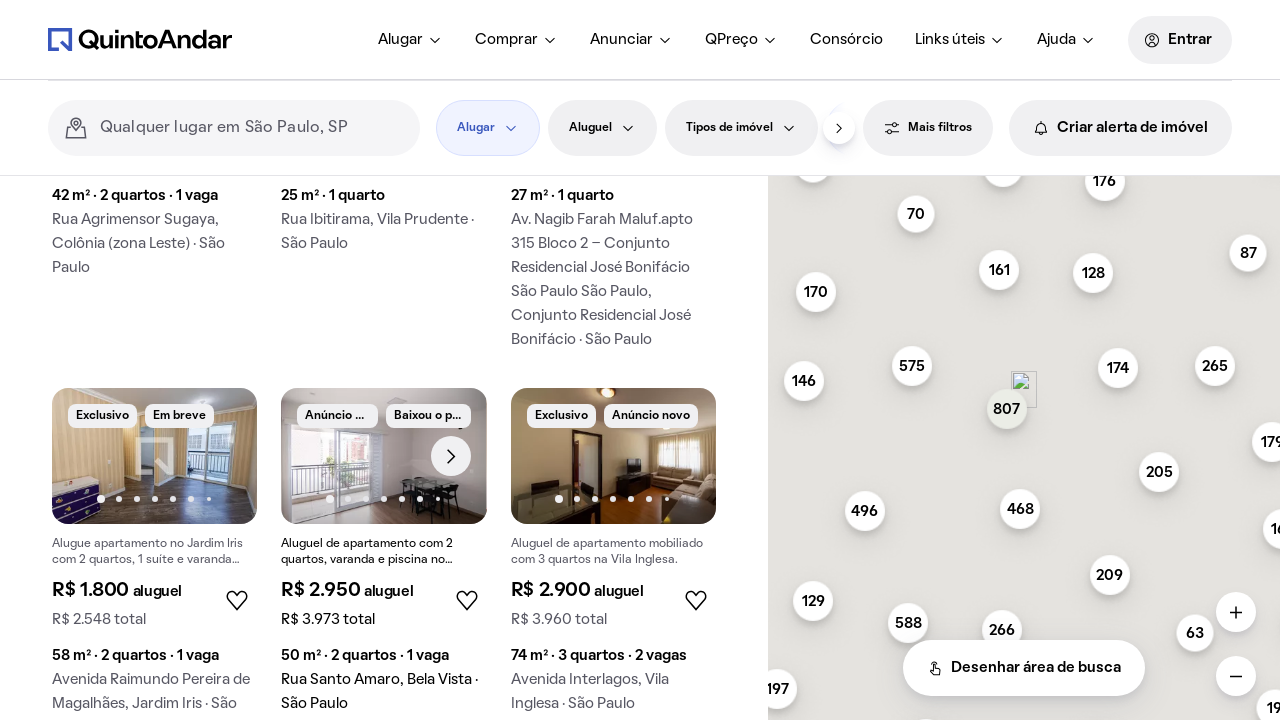

Clicked load more button (iteration 10) at (384, 408) on xpath=//main/section[2]/div/div[last()-2]/button
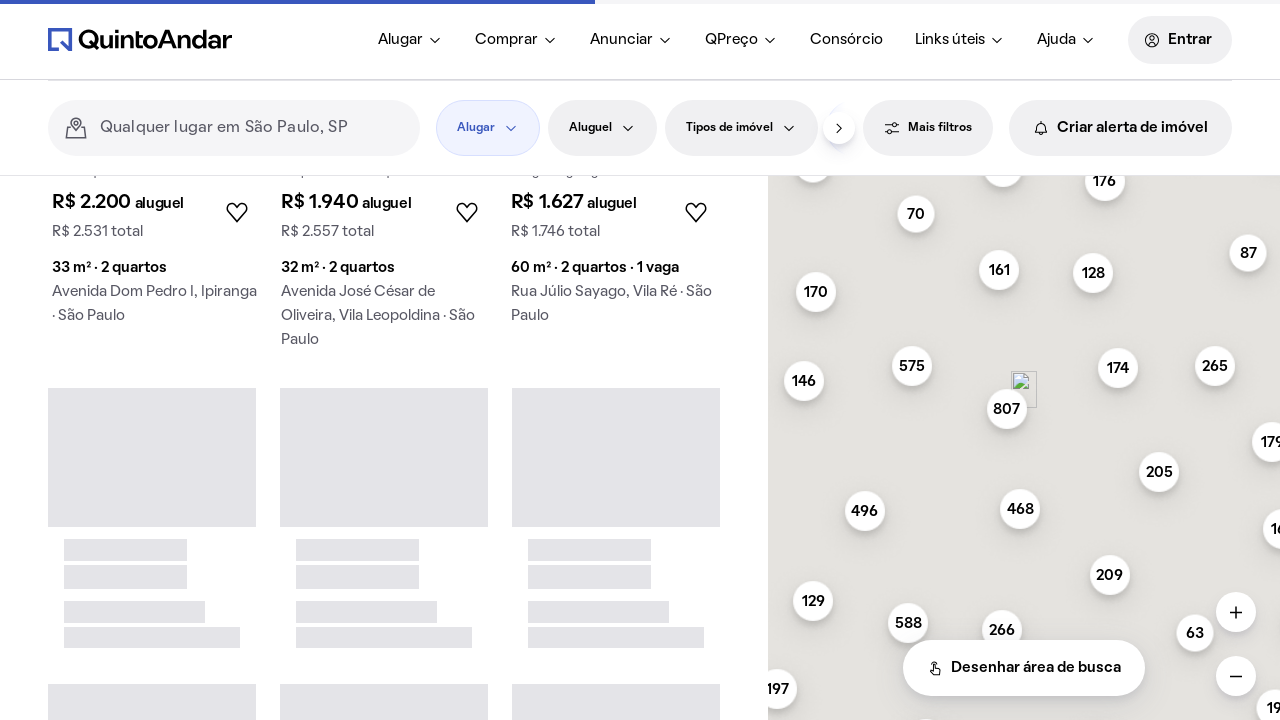

Waited for new listings to load (iteration 10)
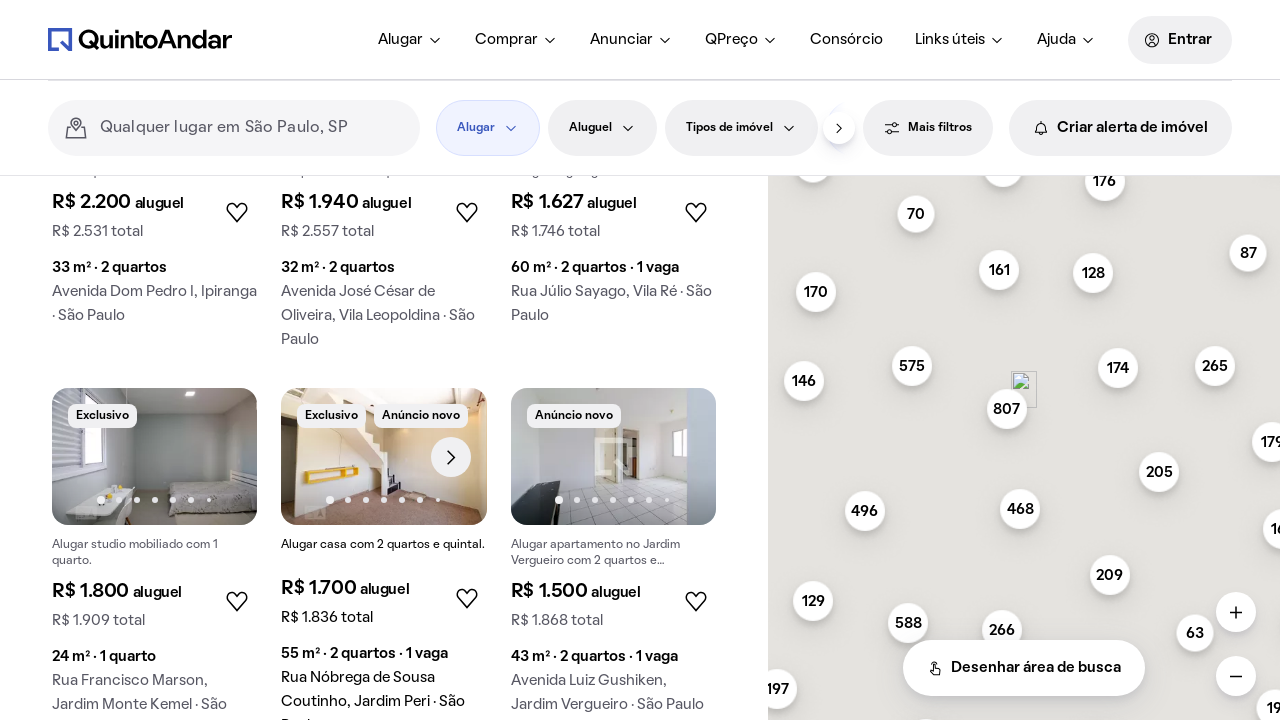

Verified that property listings are present after loading more content
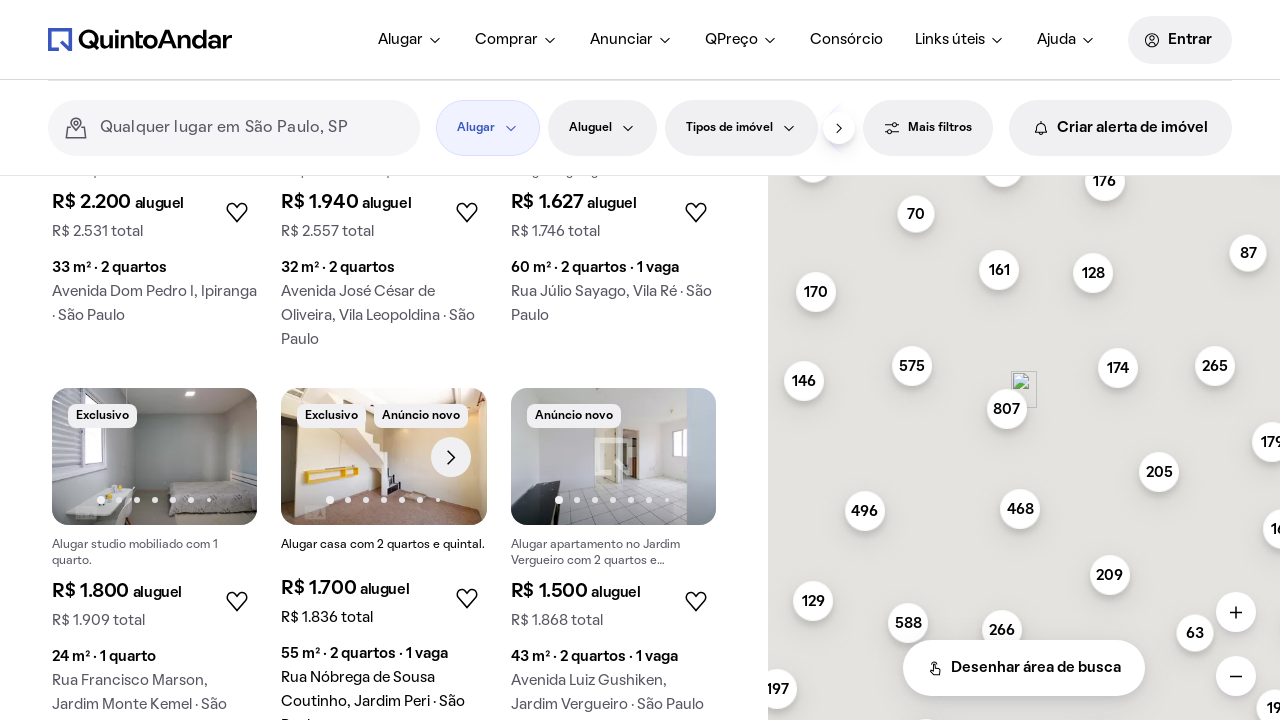

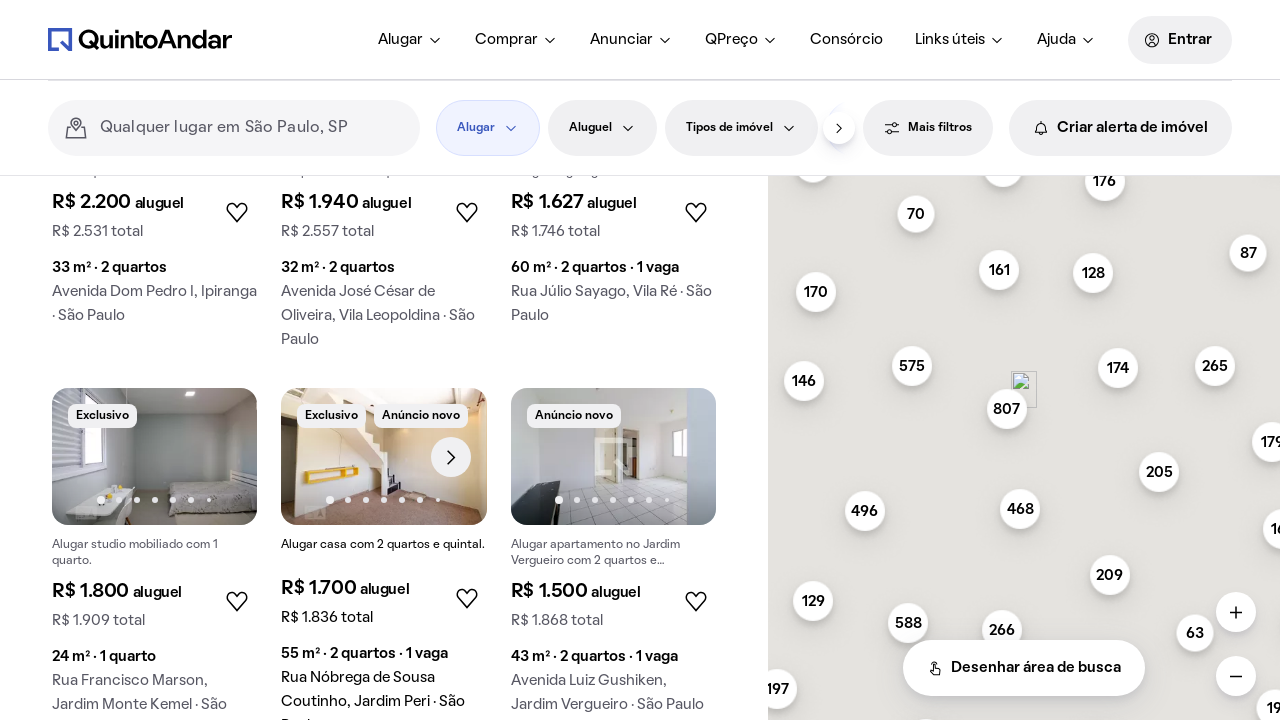